Tests the progress bar widget by starting it, letting it run for 3 seconds, then stopping it and verifying the progress has changed

Starting URL: https://demoqa.com/progress-bar

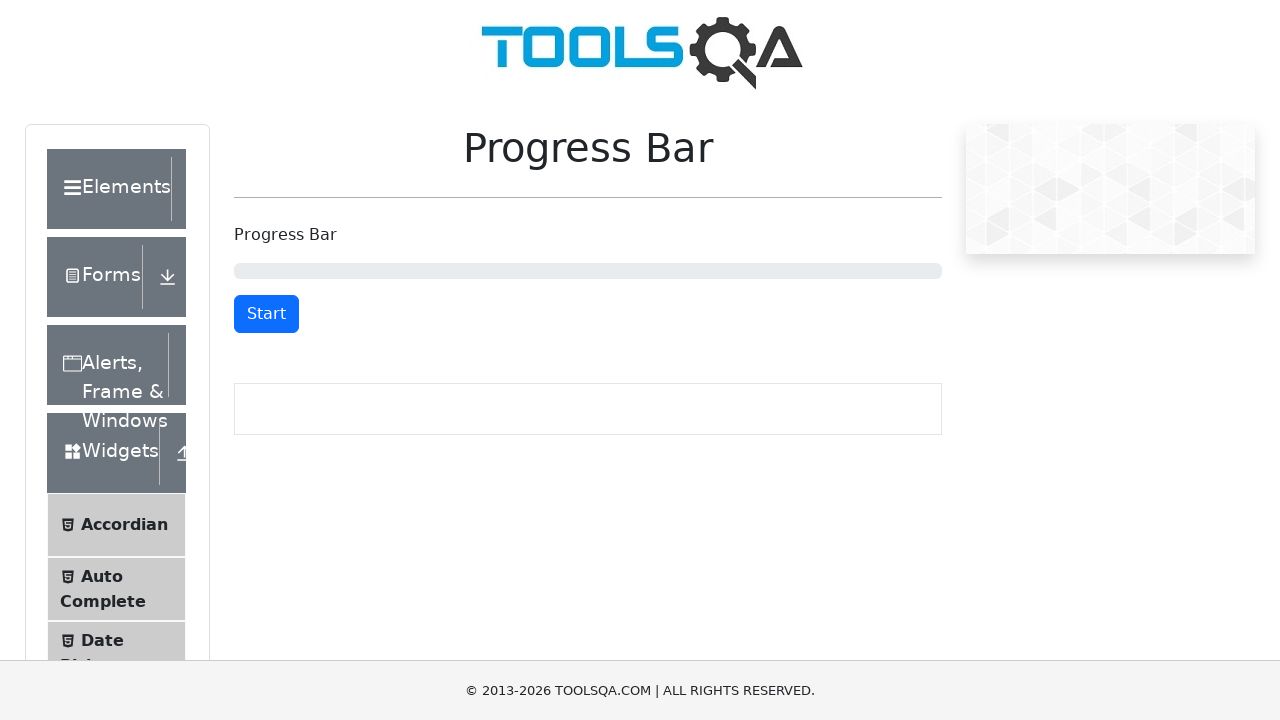

Scrolled to start/stop button for progress bar
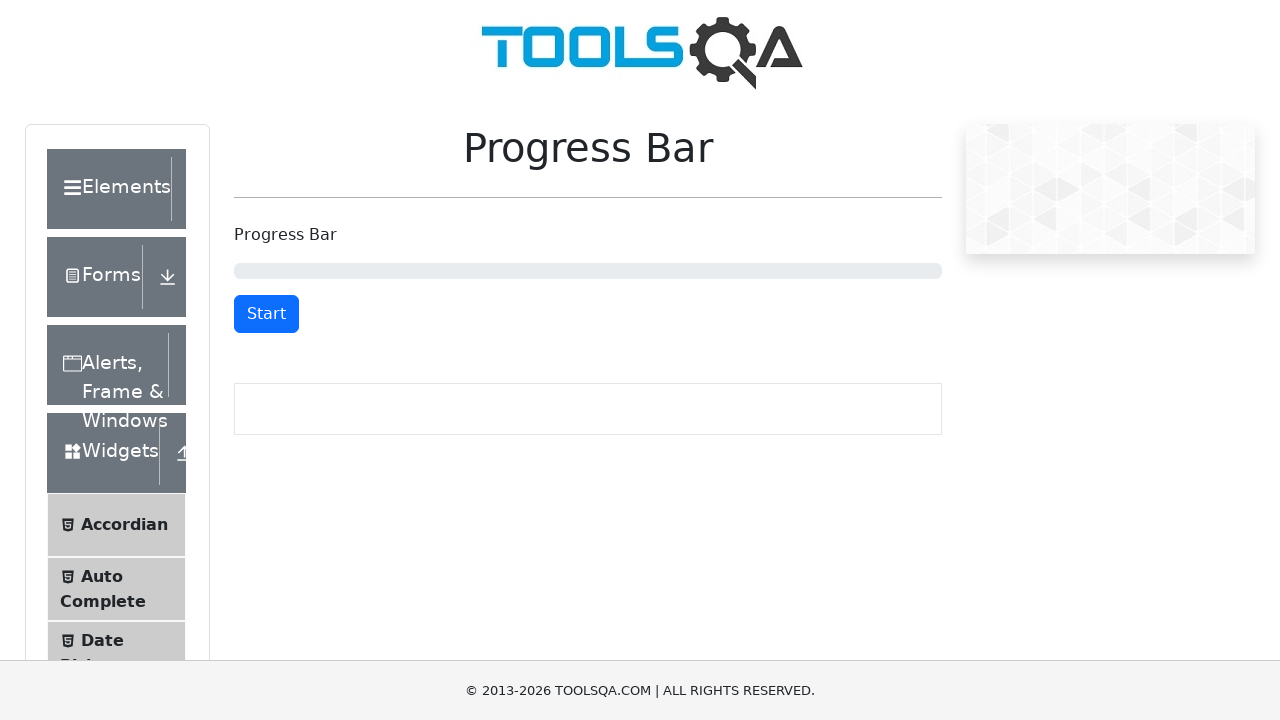

Clicked start button to begin progress bar at (266, 314) on #startStopButton
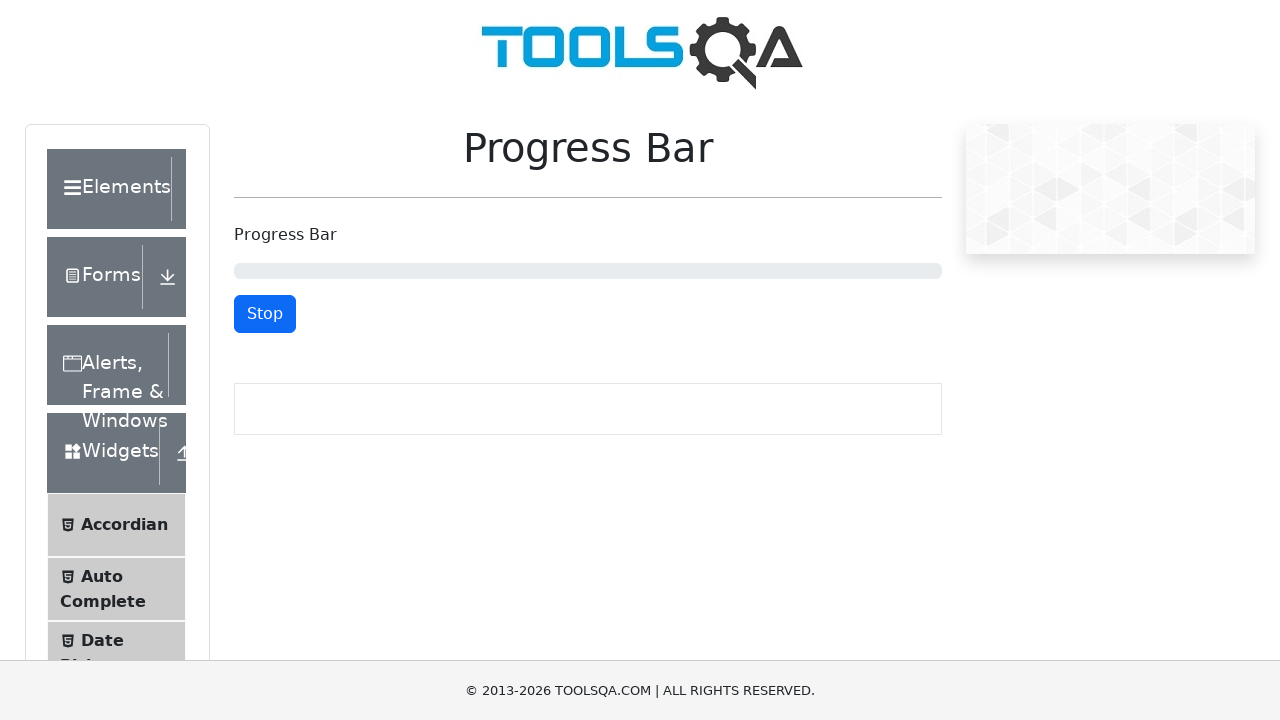

Waited 3 seconds for progress bar to advance
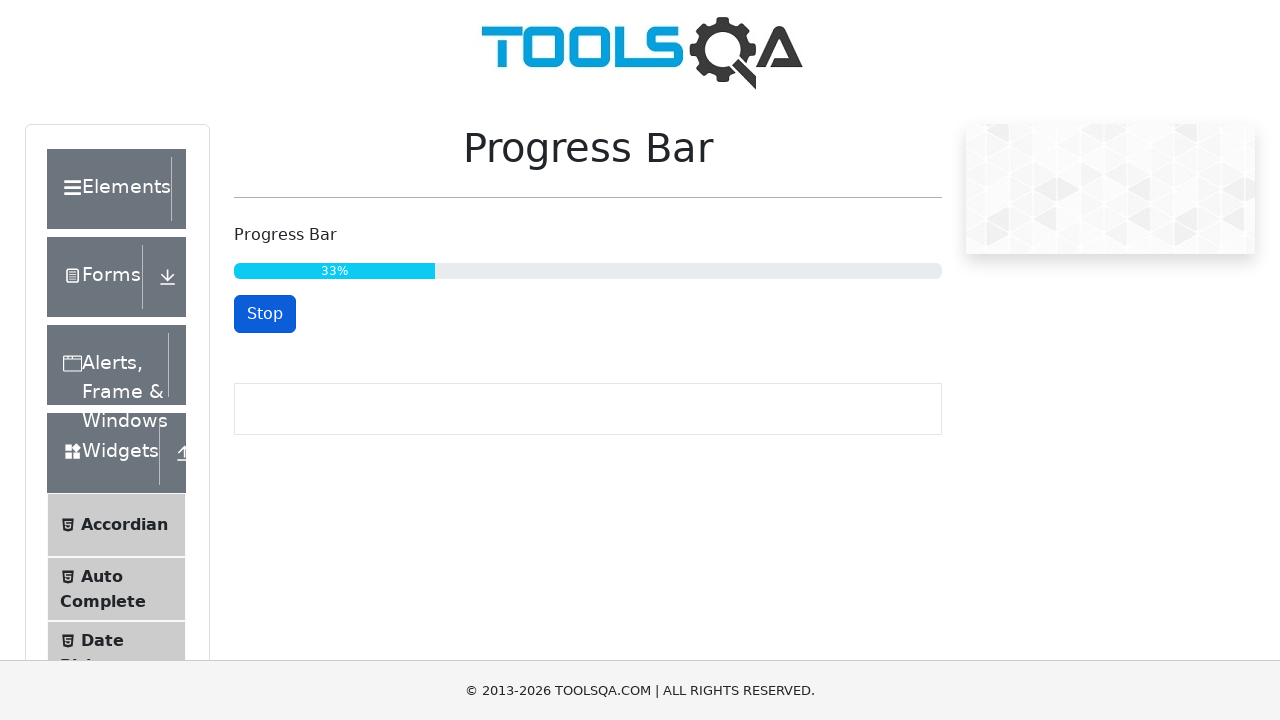

Clicked stop button to halt progress bar at (265, 314) on #startStopButton
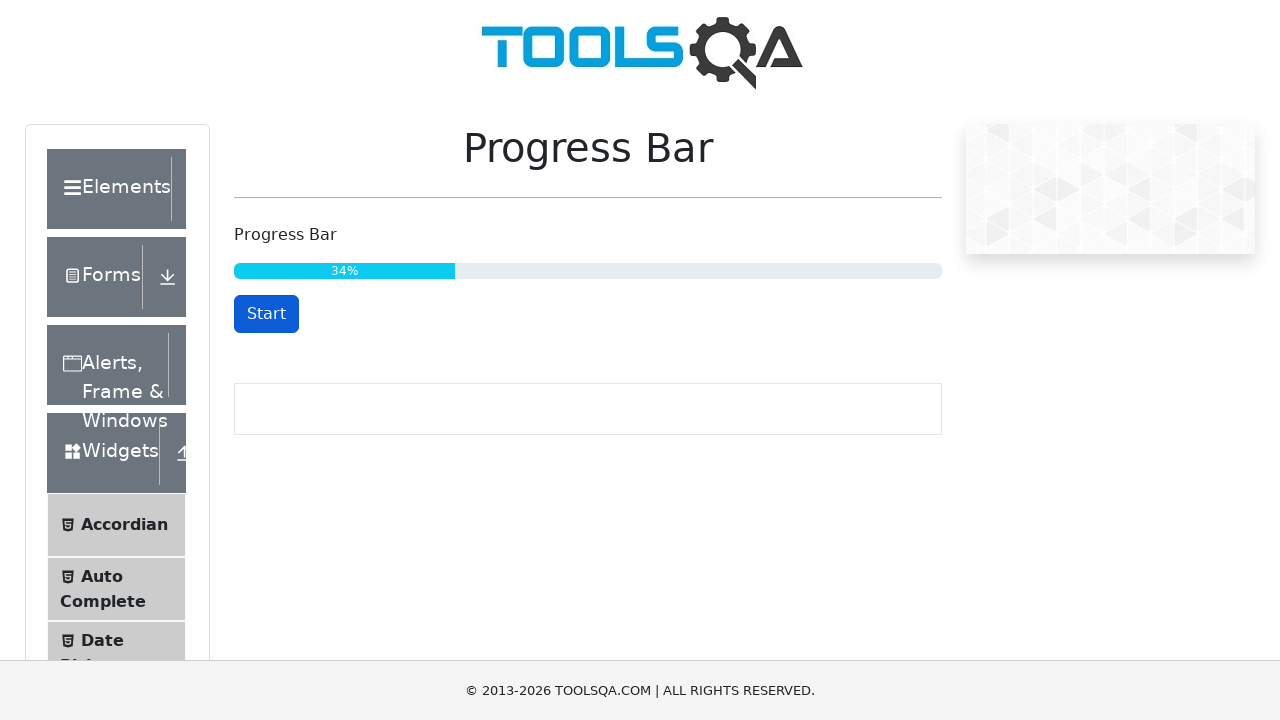

Retrieved progress bar value: 34
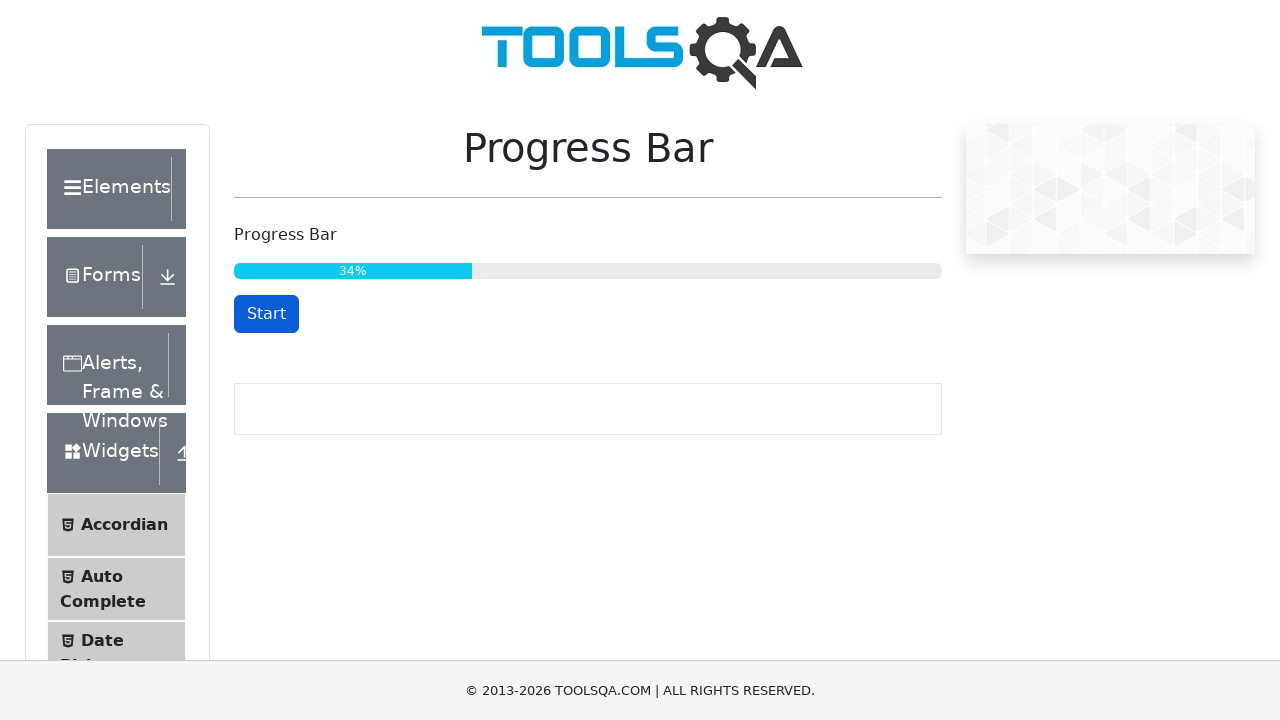

Verified progress bar value changed from 0
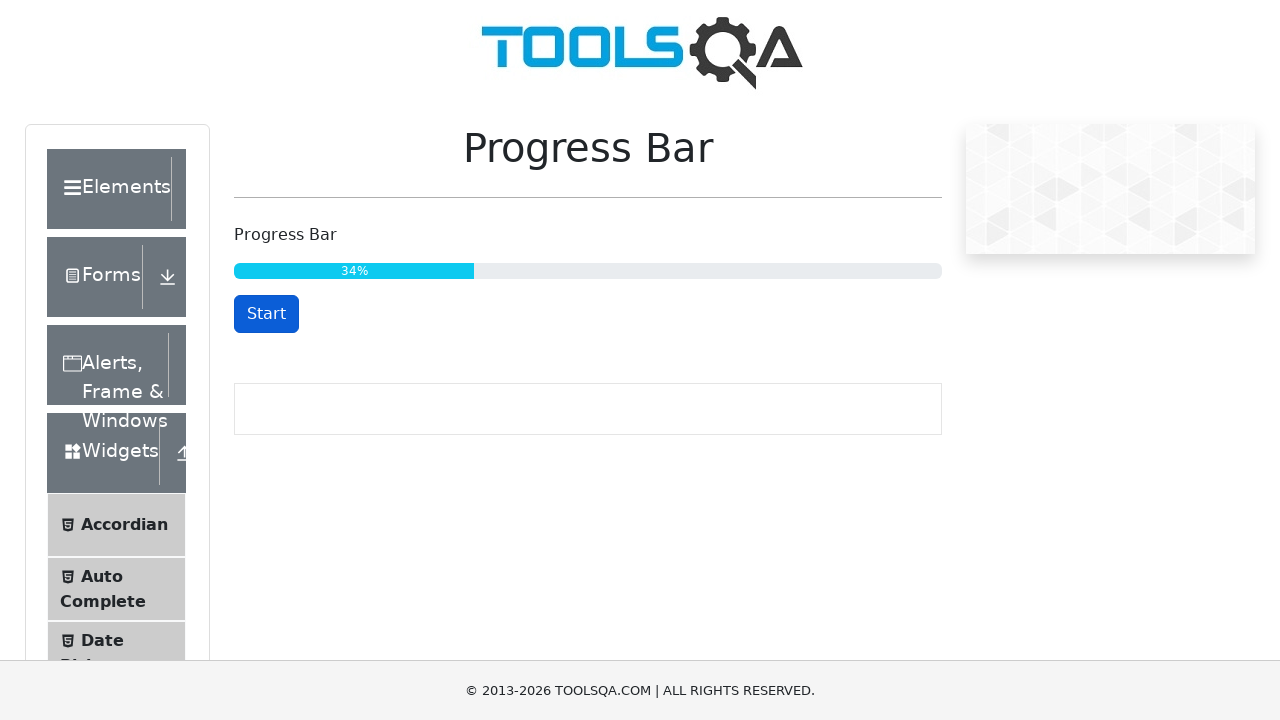

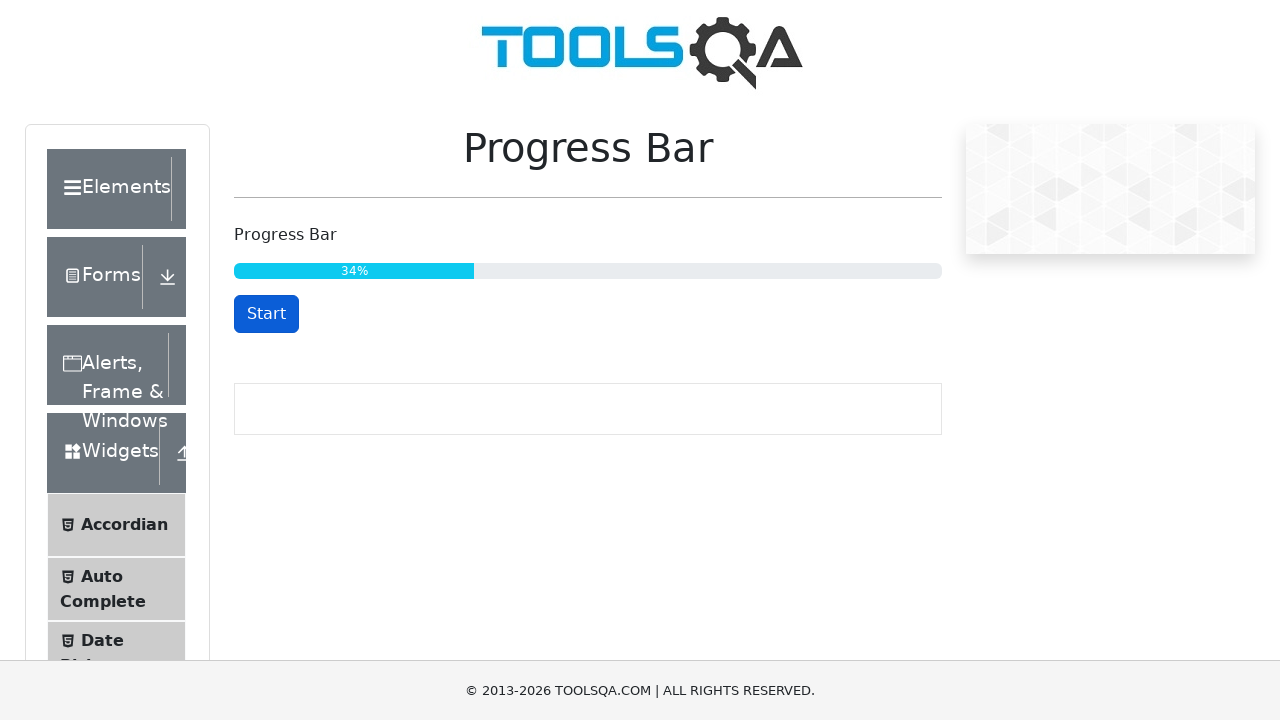